Tests opening multiple links from the footer section in new tabs by using keyboard shortcuts, then switches between tabs to verify each page loads

Starting URL: https://rahulshettyacademy.com/AutomationPractice/

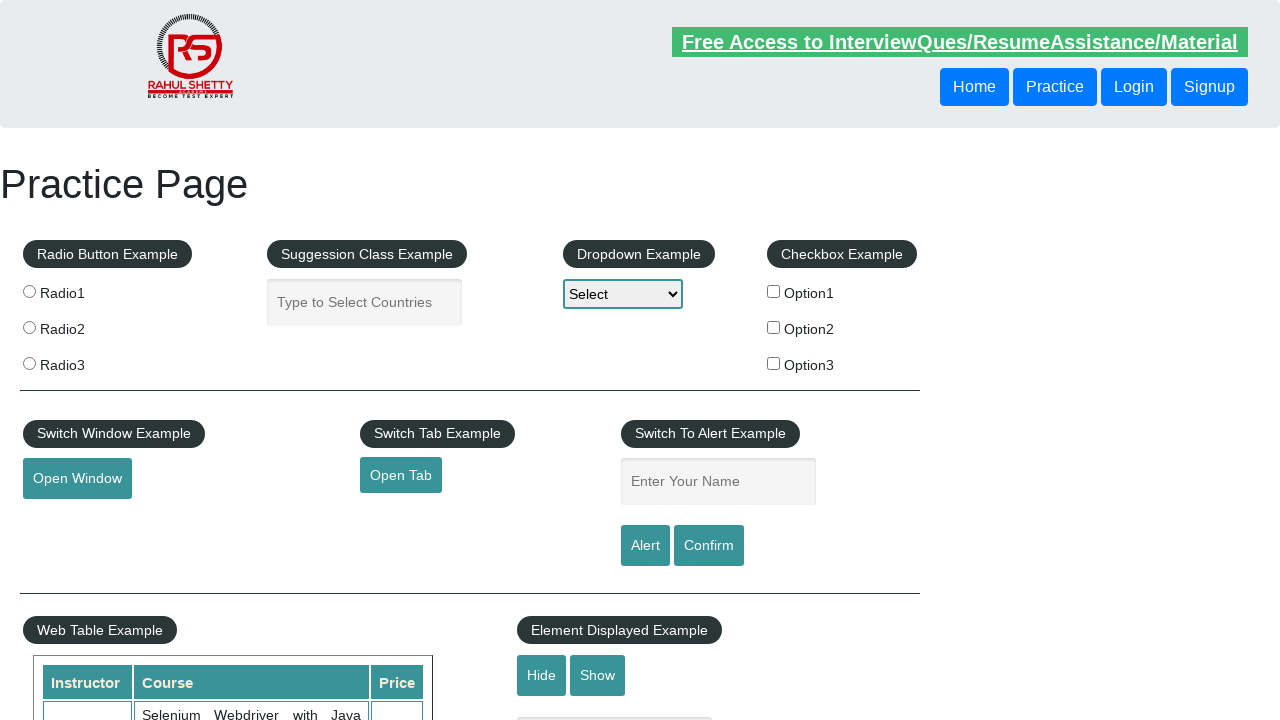

Located footer section with id 'gf-BIG'
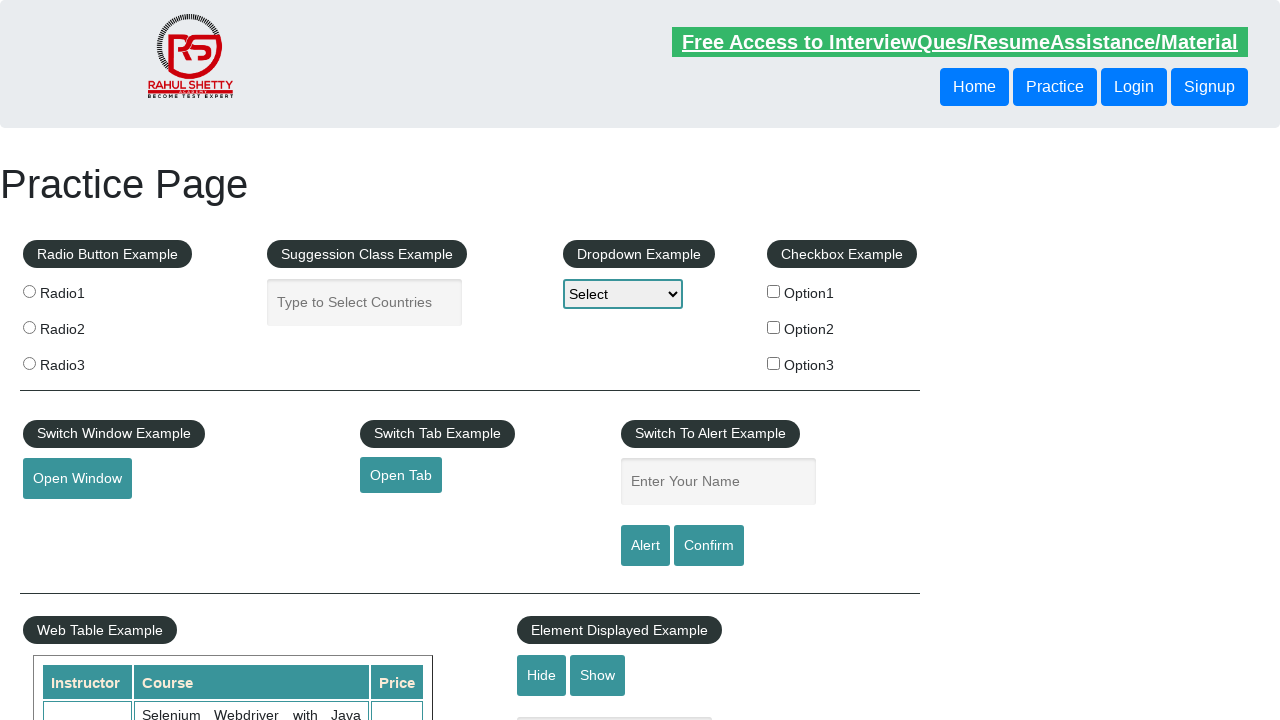

Located first column of footer table
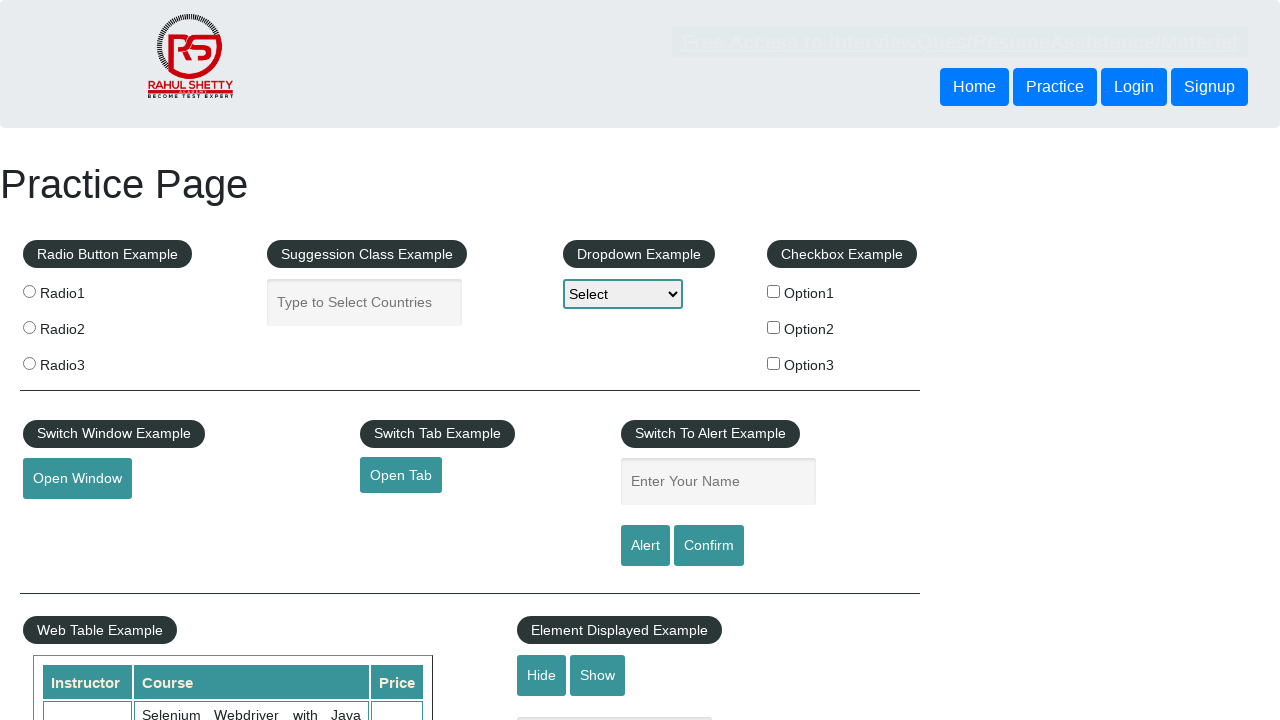

Retrieved all links from first column - found 5 links
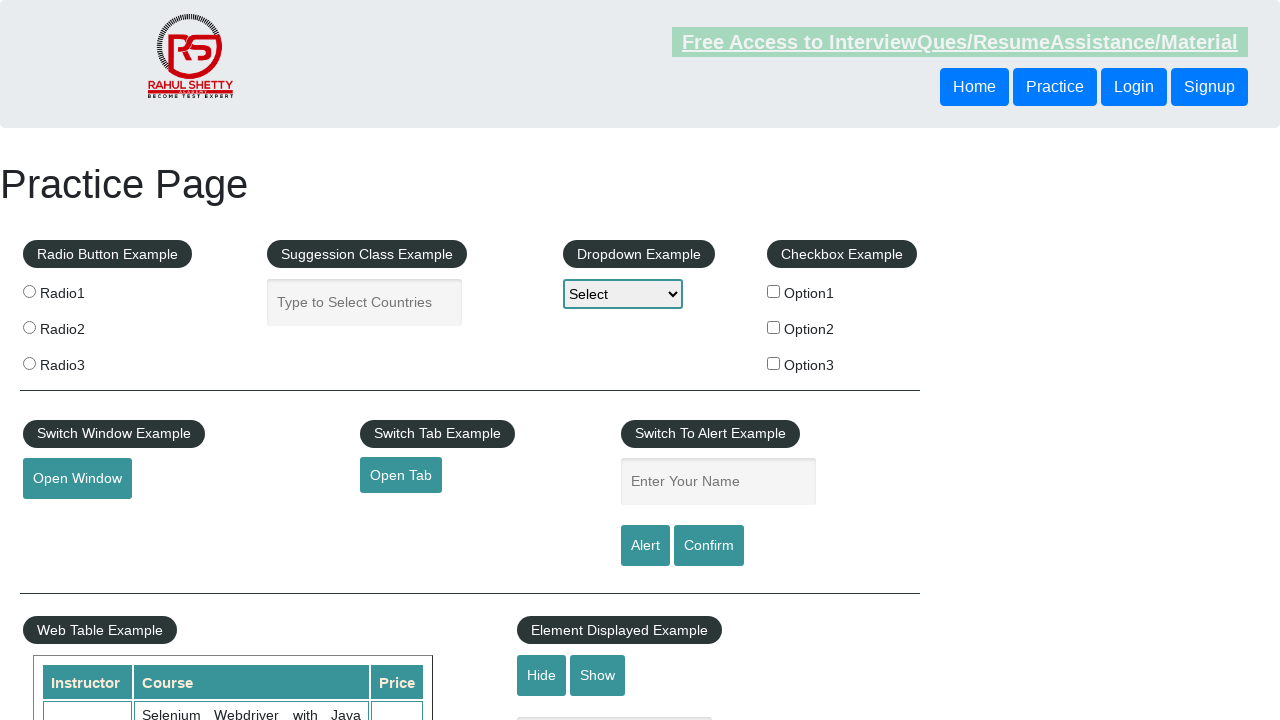

Opened link 1 in new tab using Ctrl+Click at (68, 520) on div#gf-BIG >> xpath=//table/tbody/tr/td[1]/ul >> a >> nth=1
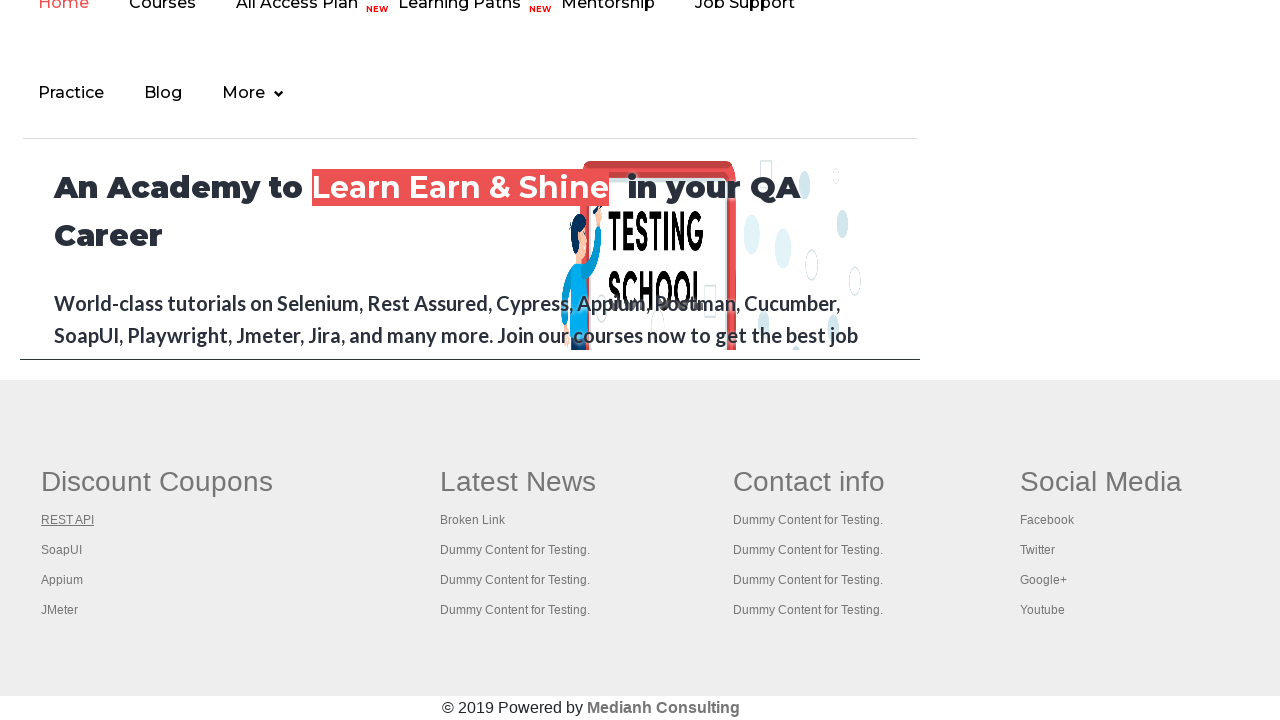

Opened link 2 in new tab using Ctrl+Click at (62, 550) on div#gf-BIG >> xpath=//table/tbody/tr/td[1]/ul >> a >> nth=2
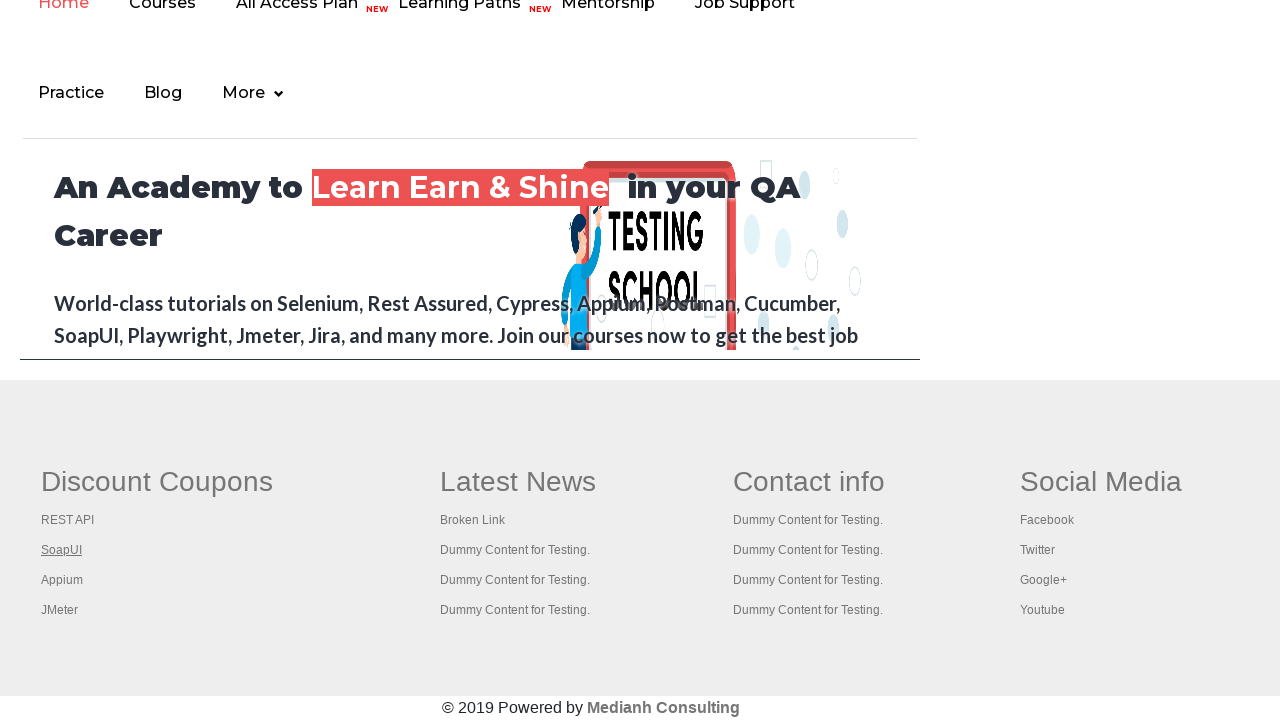

Opened link 3 in new tab using Ctrl+Click at (62, 580) on div#gf-BIG >> xpath=//table/tbody/tr/td[1]/ul >> a >> nth=3
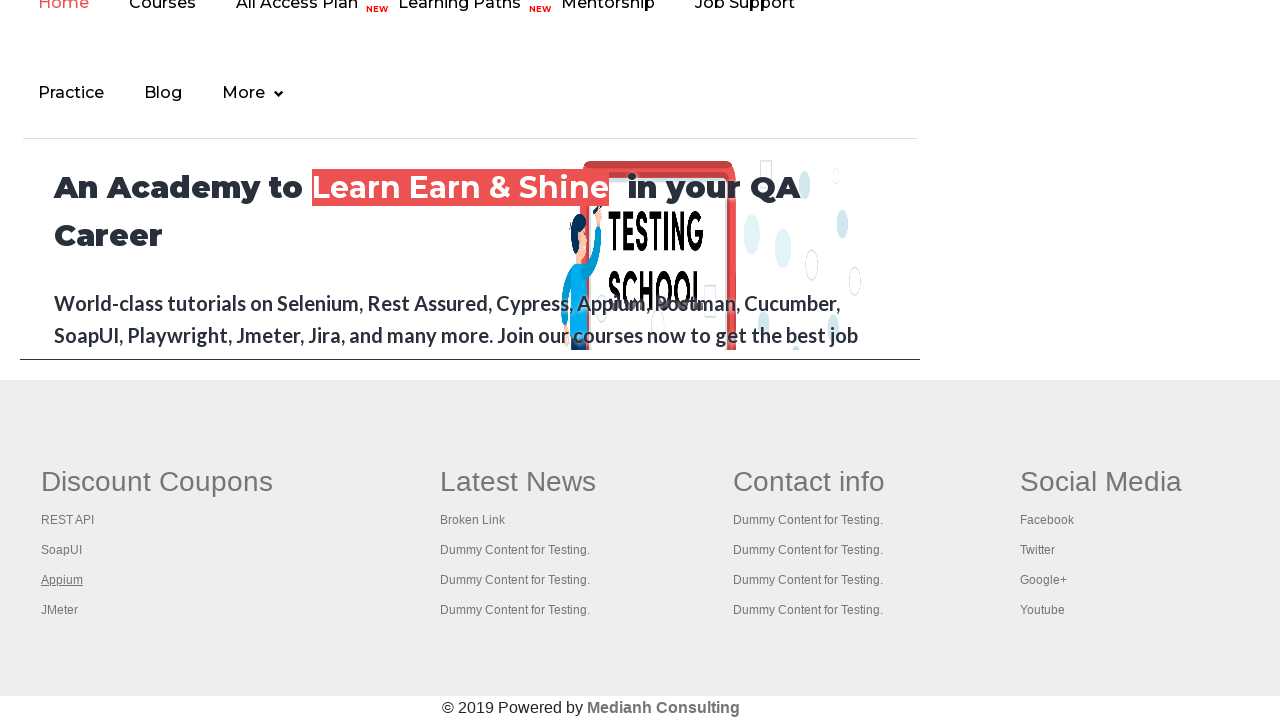

Opened link 4 in new tab using Ctrl+Click at (60, 610) on div#gf-BIG >> xpath=//table/tbody/tr/td[1]/ul >> a >> nth=4
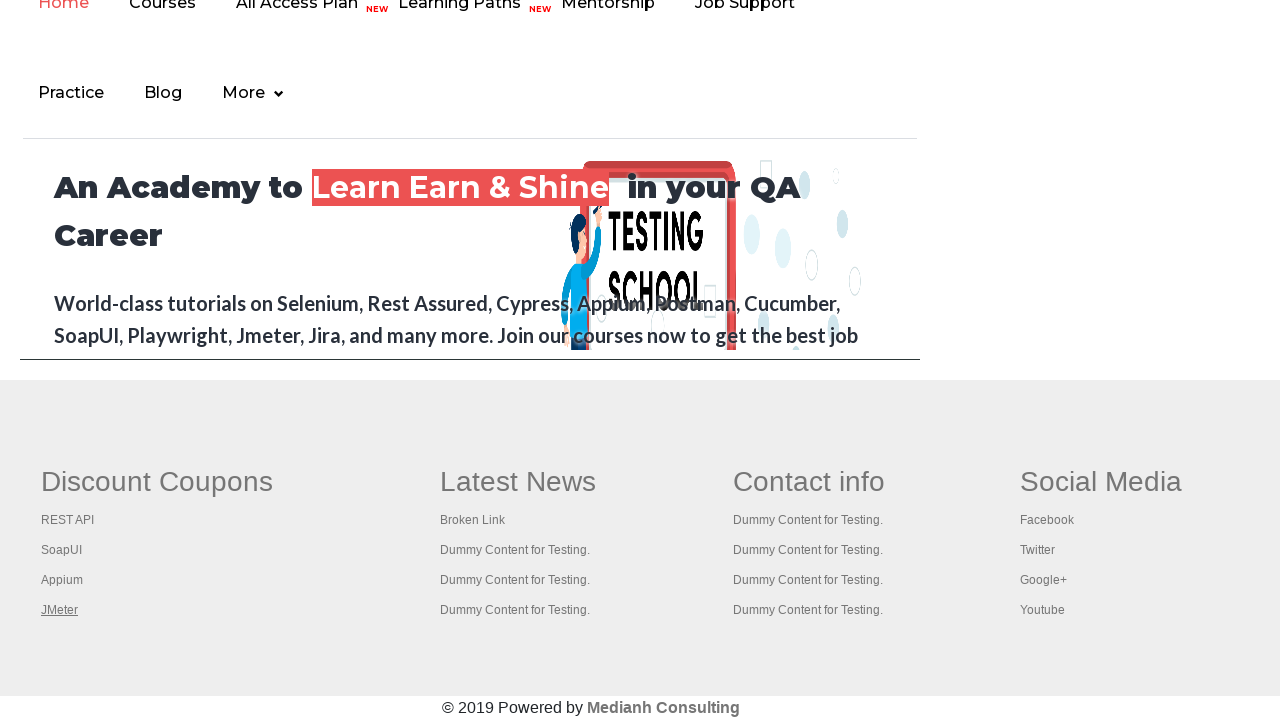

Retrieved all open pages - total tabs: 5
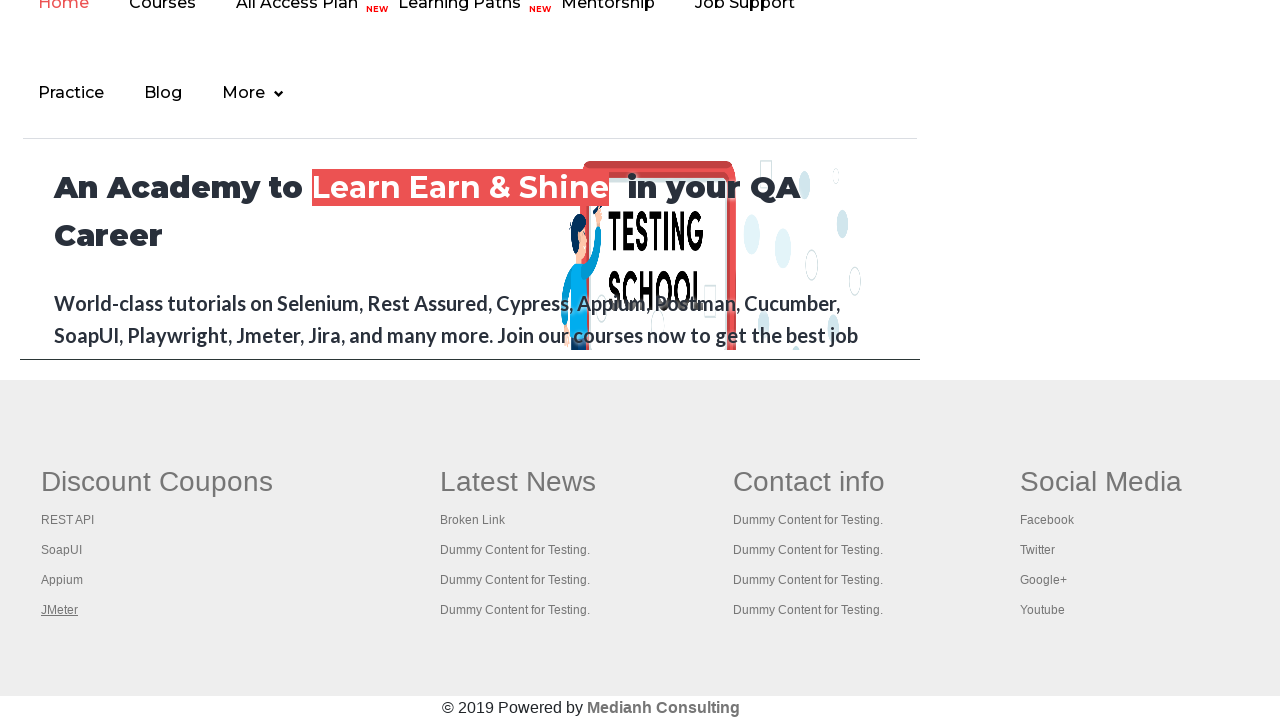

Switched to tab with URL: https://rahulshettyacademy.com/AutomationPractice/
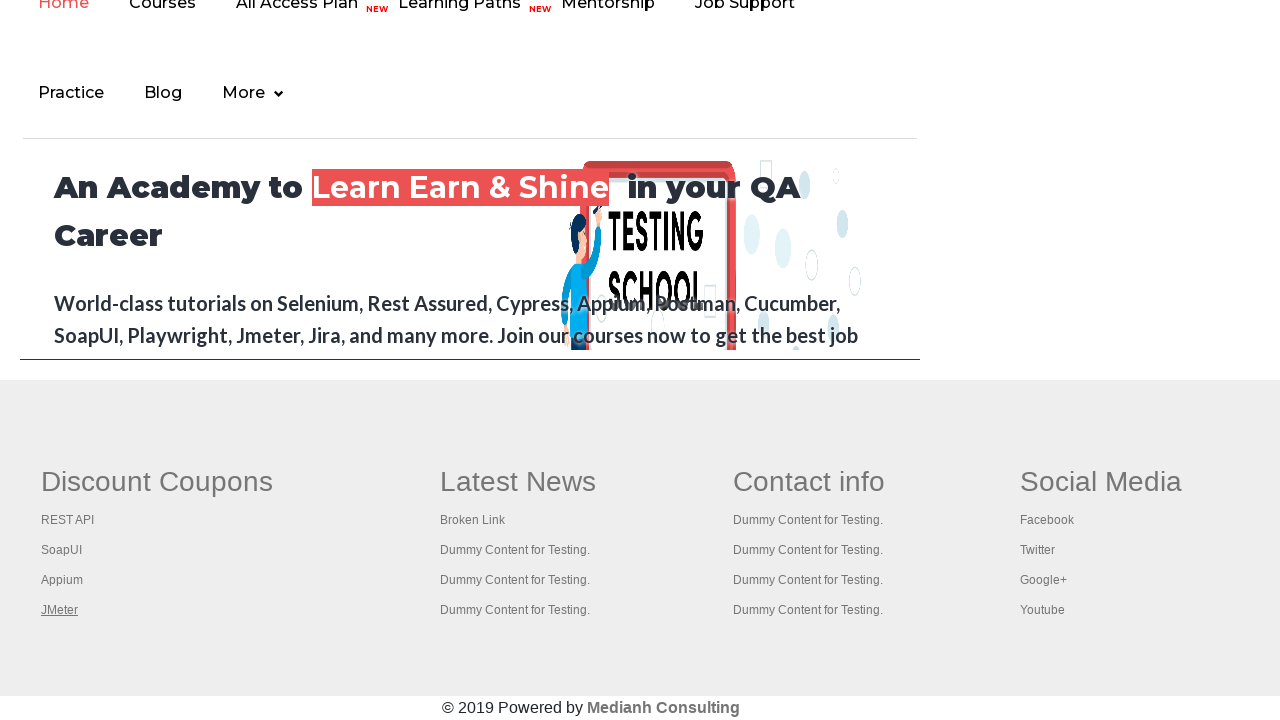

Waited for page load state 'domcontentloaded' on tab: https://rahulshettyacademy.com/AutomationPractice/
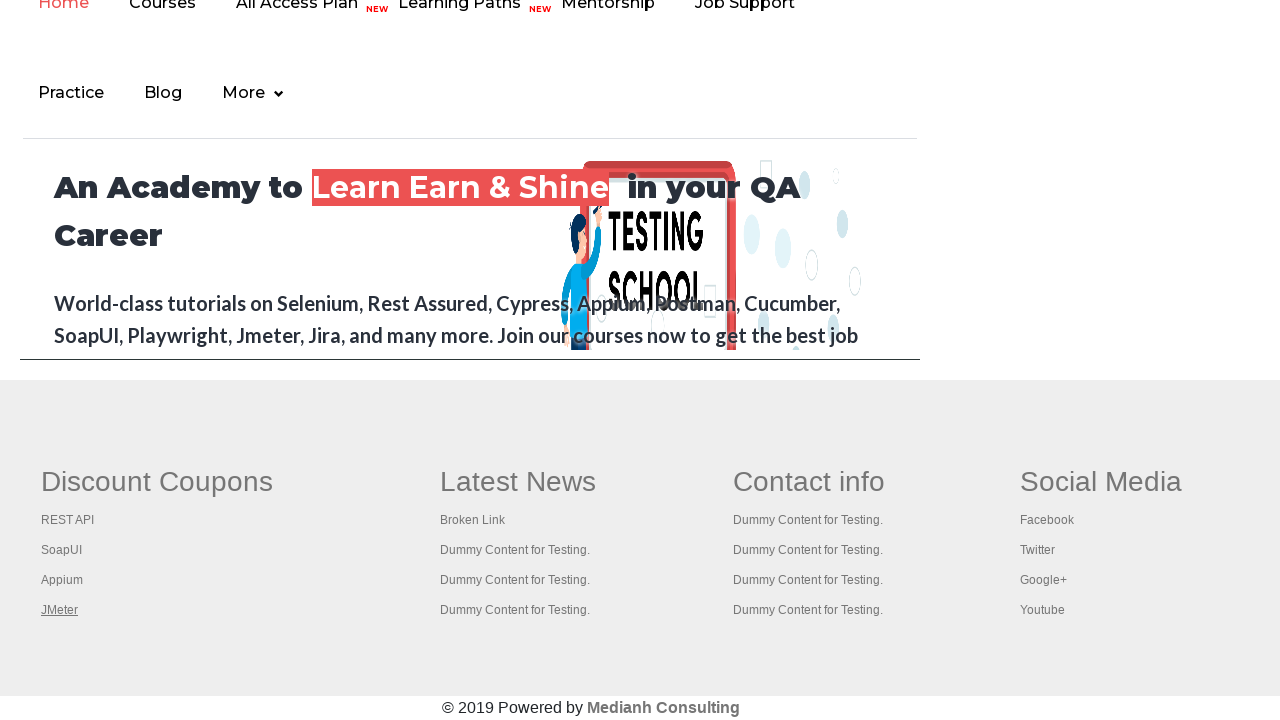

Switched to tab with URL: https://www.restapitutorial.com/
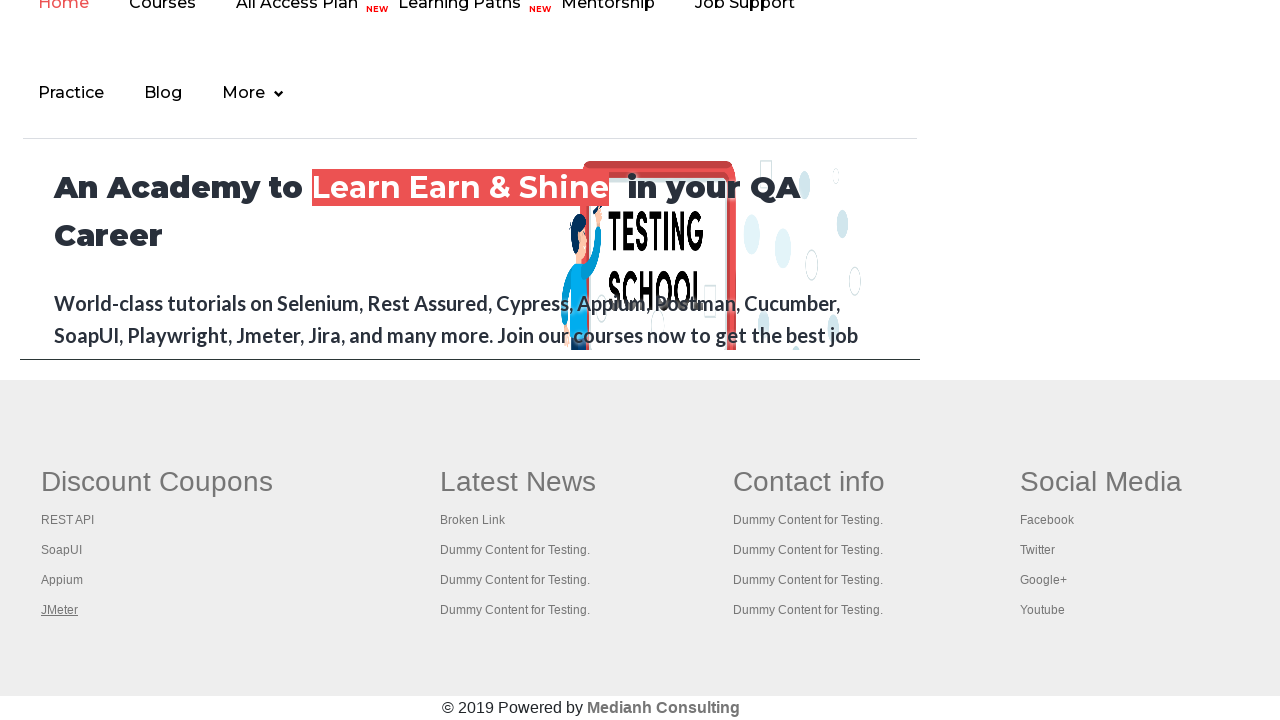

Waited for page load state 'domcontentloaded' on tab: https://www.restapitutorial.com/
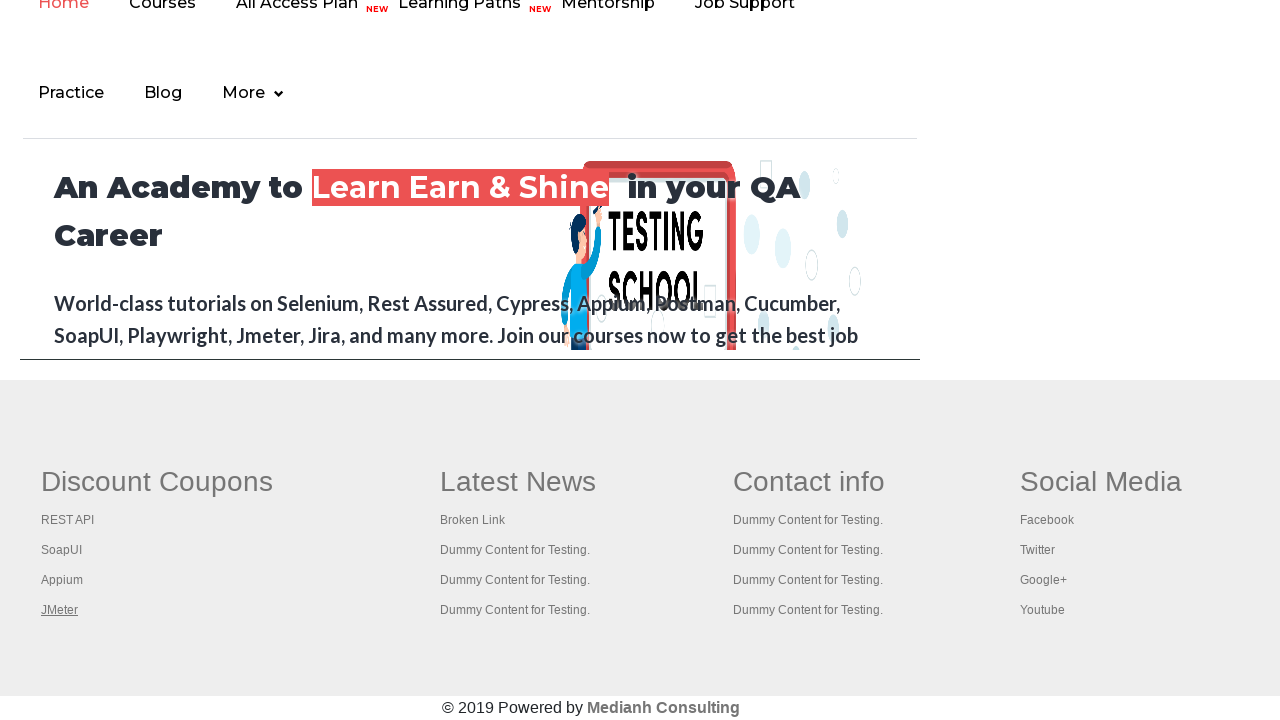

Switched to tab with URL: https://www.soapui.org/
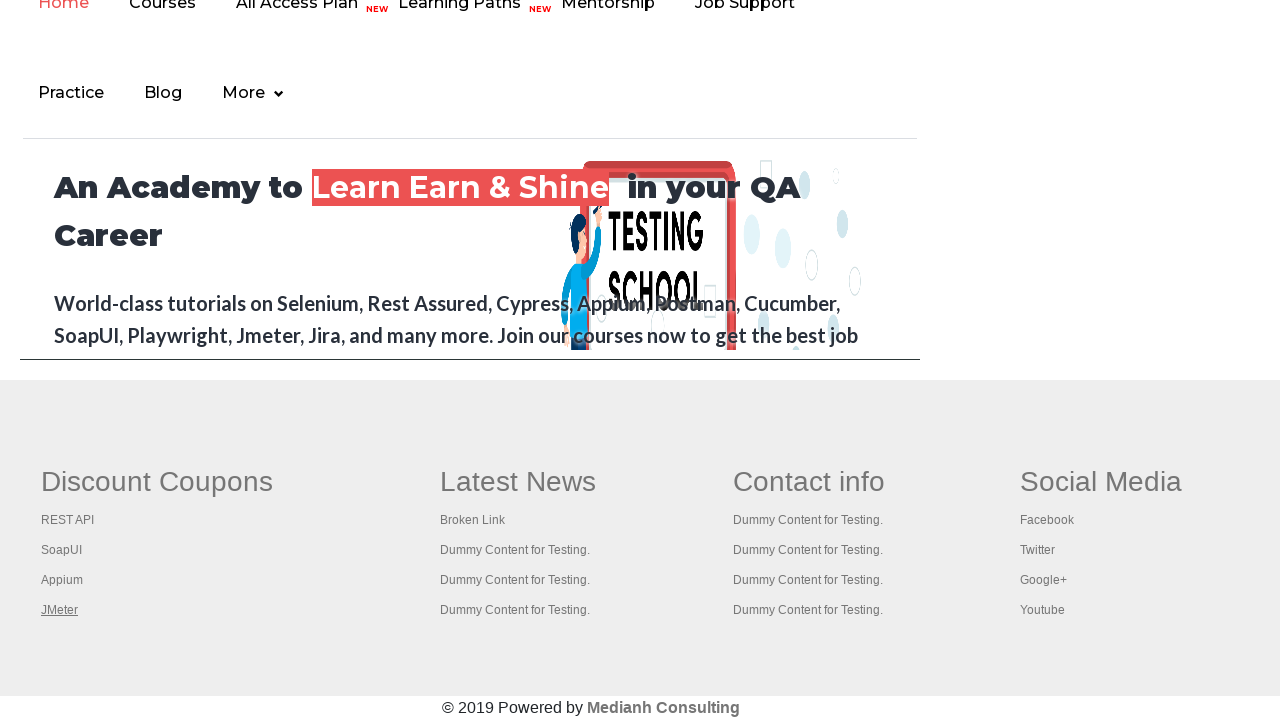

Waited for page load state 'domcontentloaded' on tab: https://www.soapui.org/
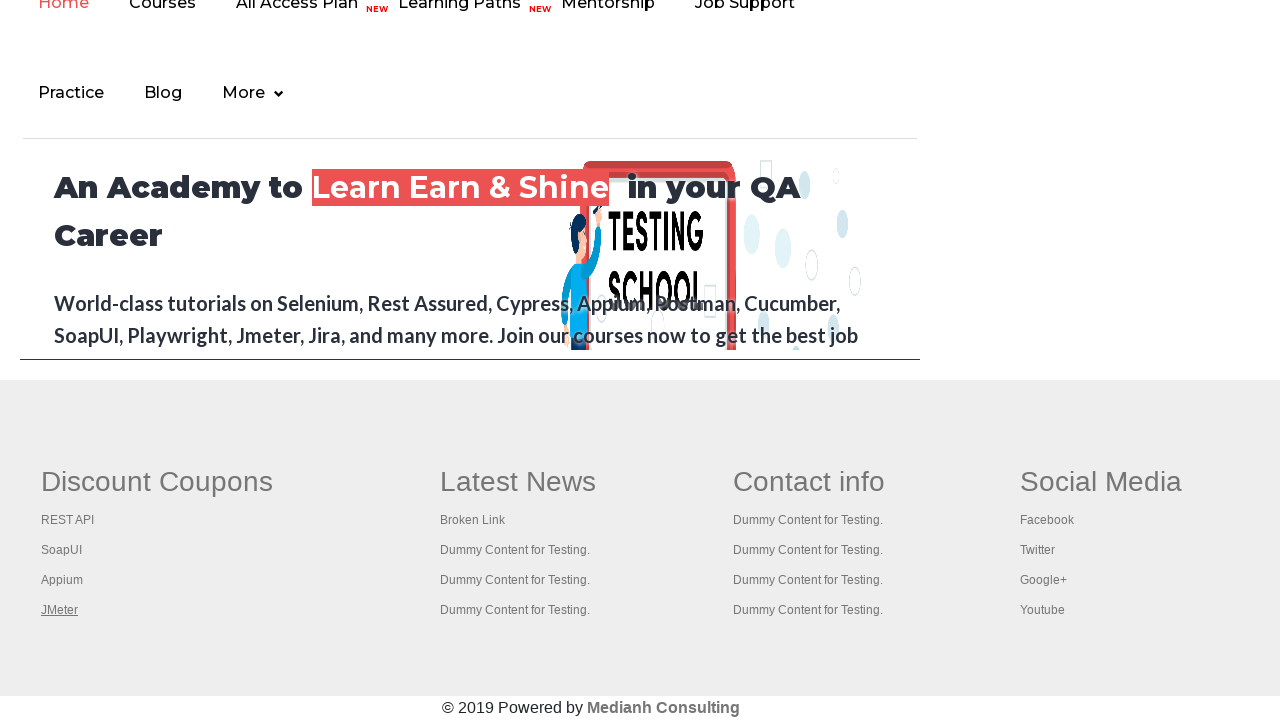

Switched to tab with URL: https://courses.rahulshettyacademy.com/p/appium-tutorial
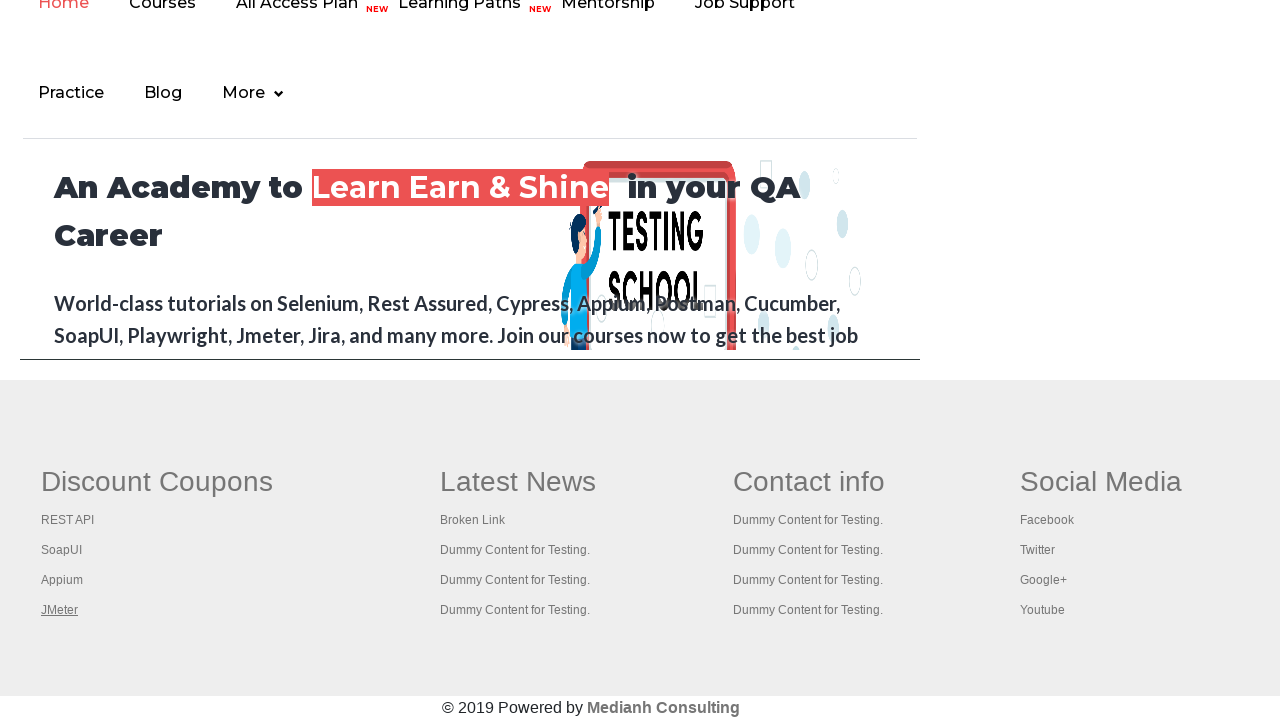

Waited for page load state 'domcontentloaded' on tab: https://courses.rahulshettyacademy.com/p/appium-tutorial
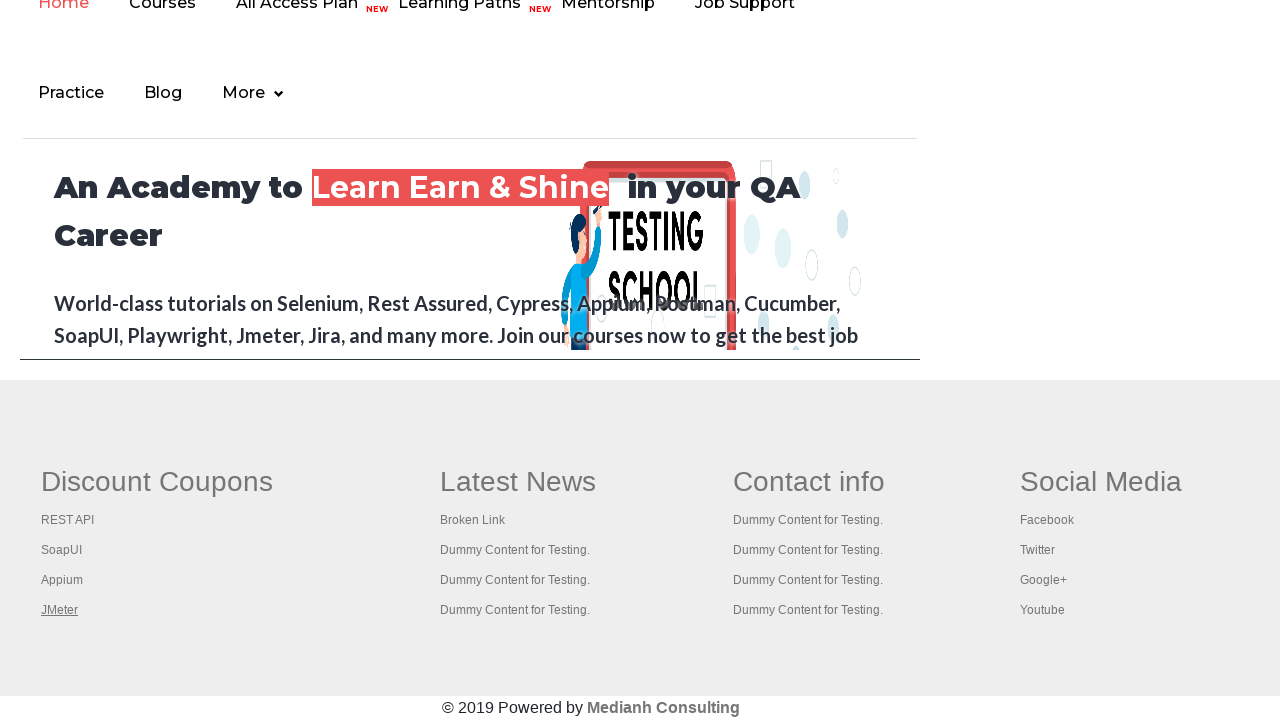

Switched to tab with URL: https://jmeter.apache.org/
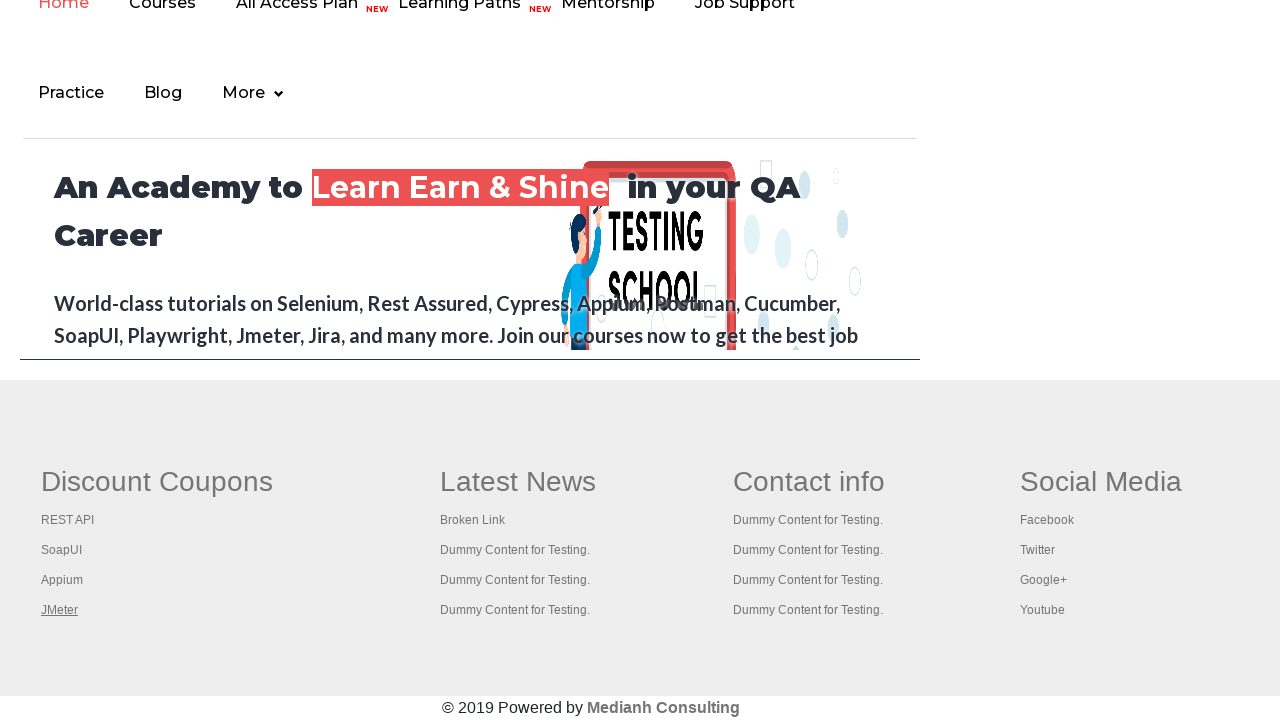

Waited for page load state 'domcontentloaded' on tab: https://jmeter.apache.org/
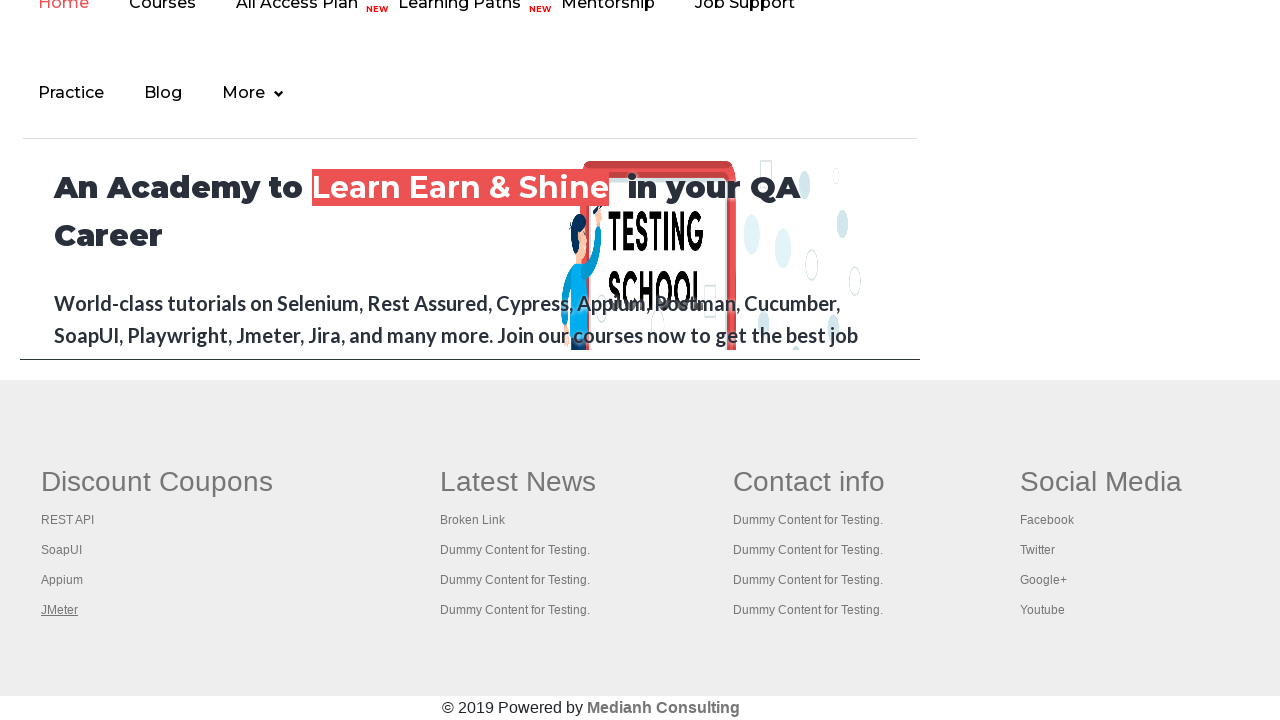

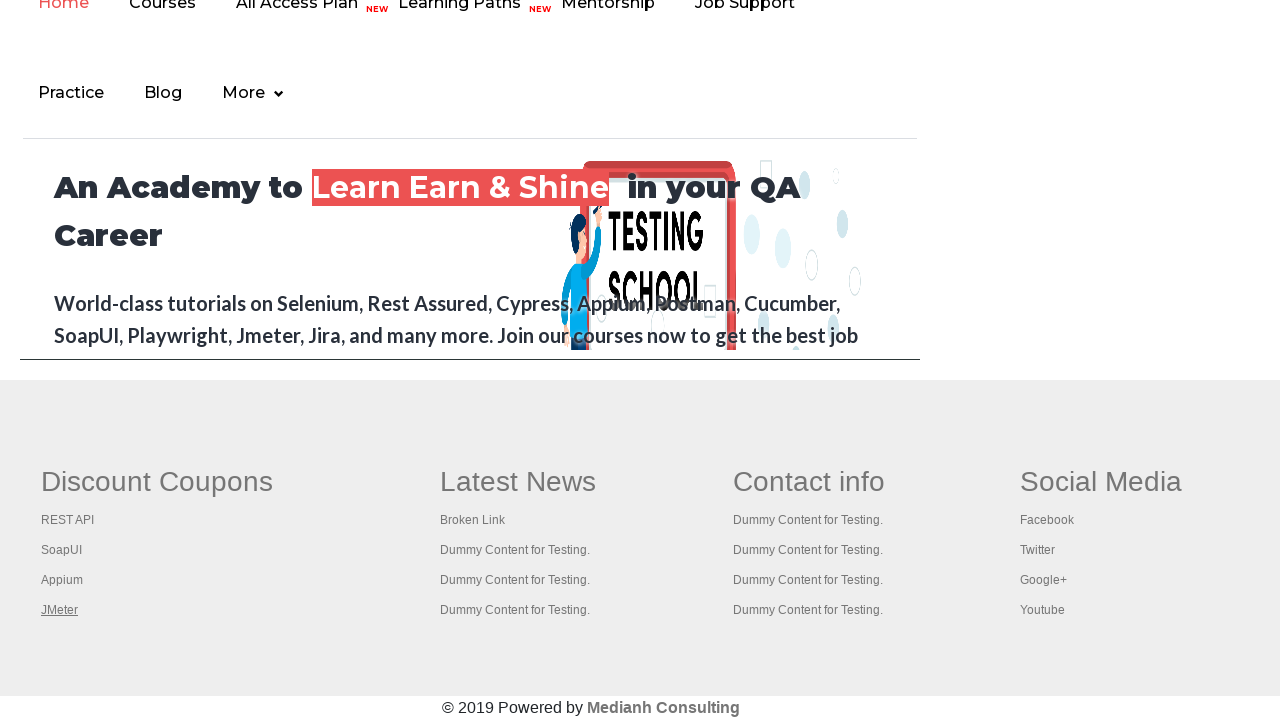